Tests different types of JavaScript alerts including simple alert, confirm dialog, and prompt dialog by accepting, dismissing, and entering text into them

Starting URL: http://demo.automationtesting.in/Alerts.html

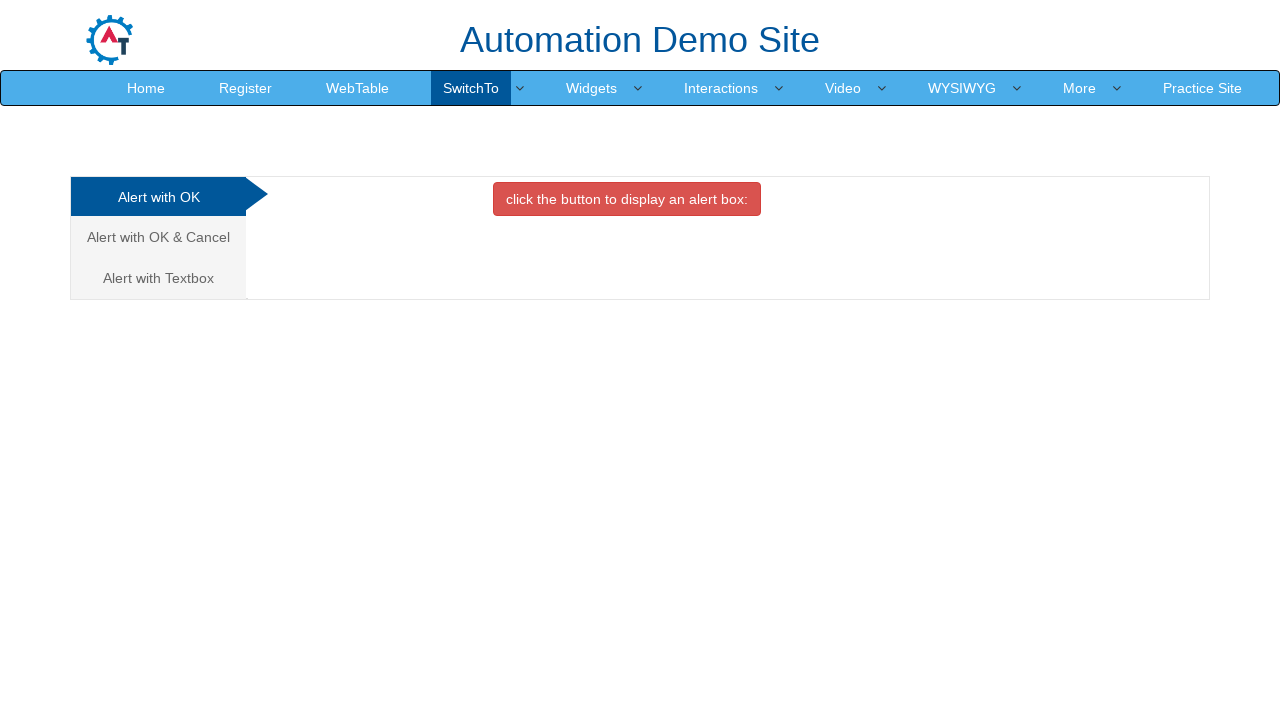

Clicked button to trigger simple alert at (627, 199) on xpath=//*[@id='OKTab']/button
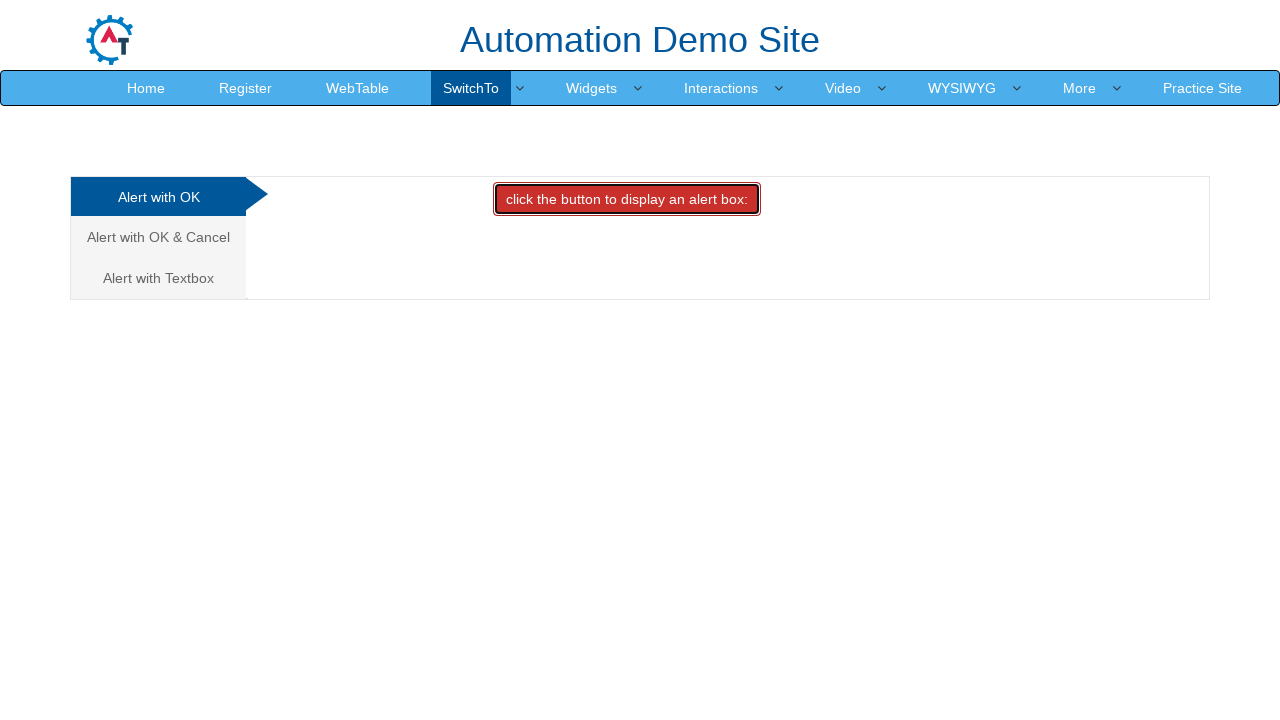

Set up dialog handler to accept simple alert
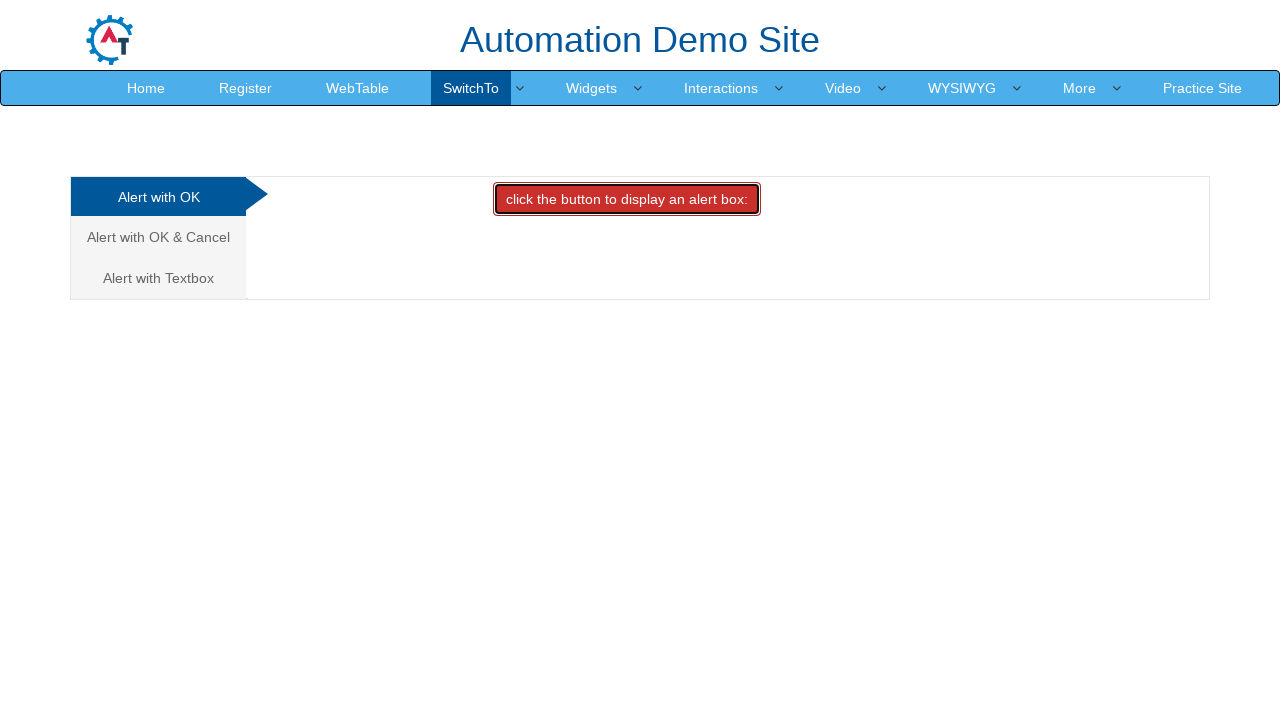

Navigated to confirm alert tab at (158, 237) on xpath=/html/body/div[1]/div/div/div/div[1]/ul/li[2]/a
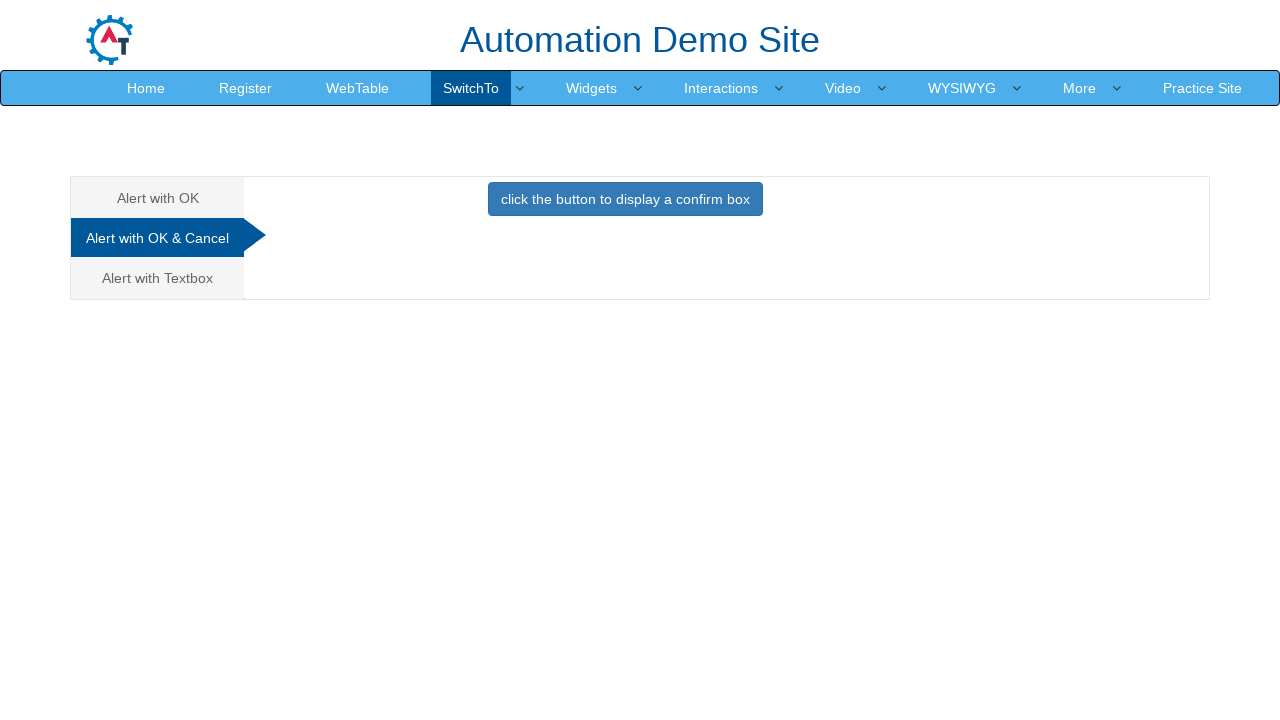

Clicked button to trigger confirm alert at (625, 199) on xpath=//*[@id='CancelTab']/button
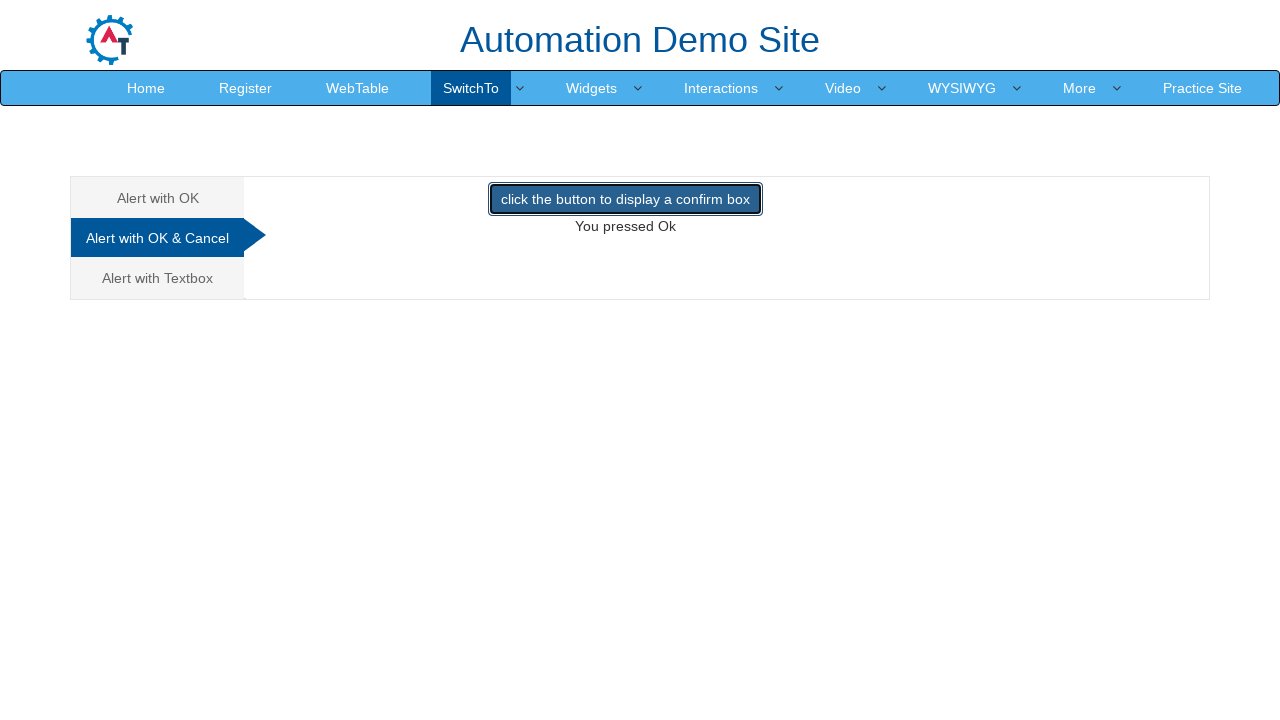

Set up dialog handler to dismiss confirm alert
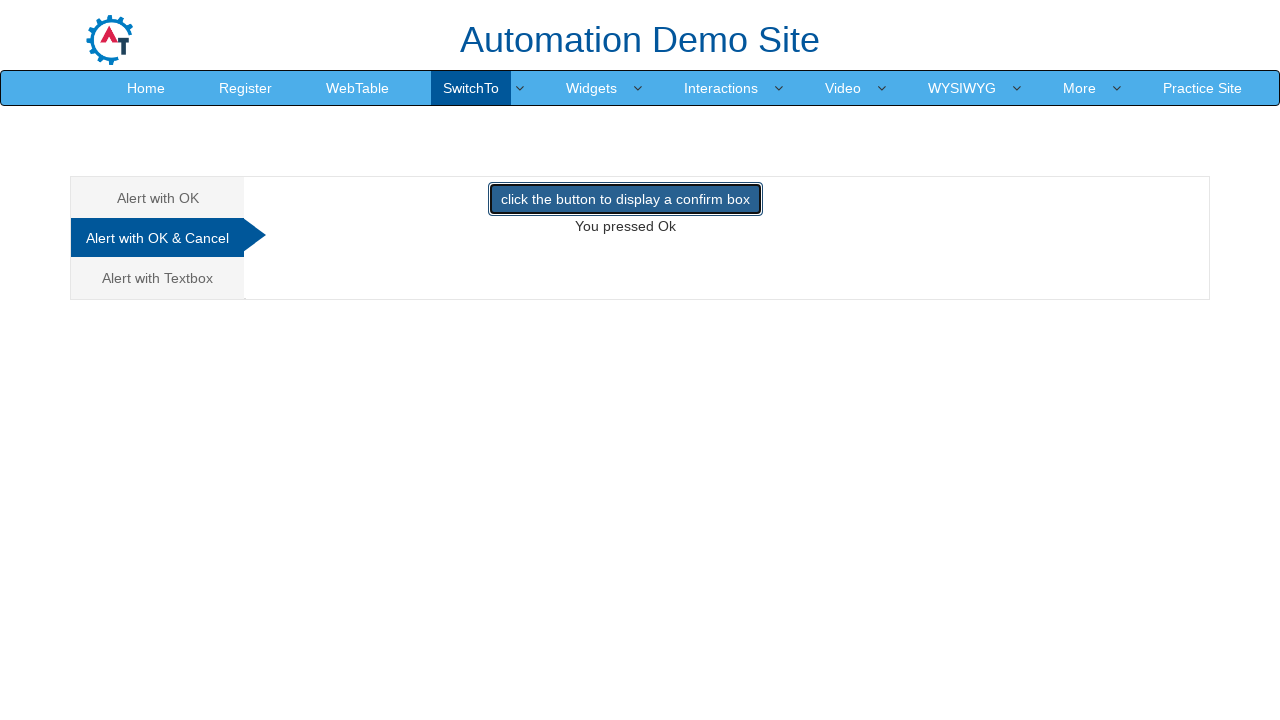

Navigated to prompt alert tab at (158, 278) on xpath=/html/body/div[1]/div/div/div/div[1]/ul/li[3]/a
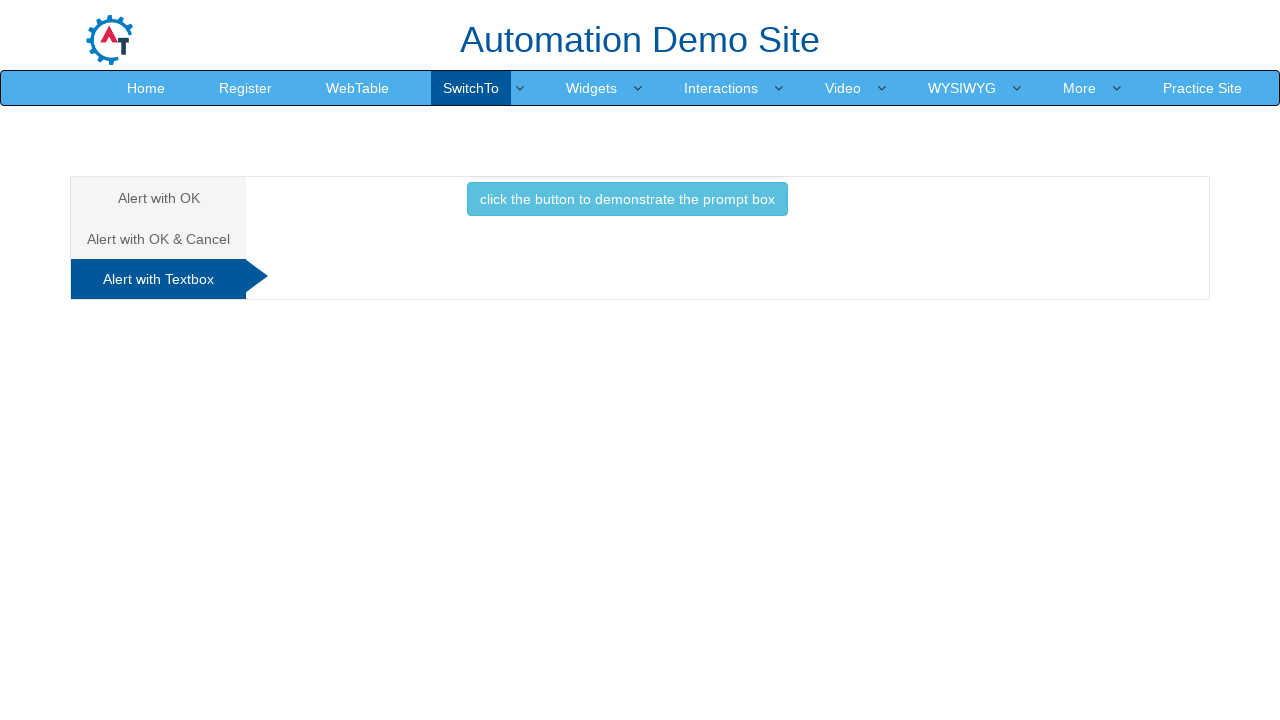

Clicked button to trigger prompt alert at (627, 199) on xpath=//*[@id='Textbox']/button
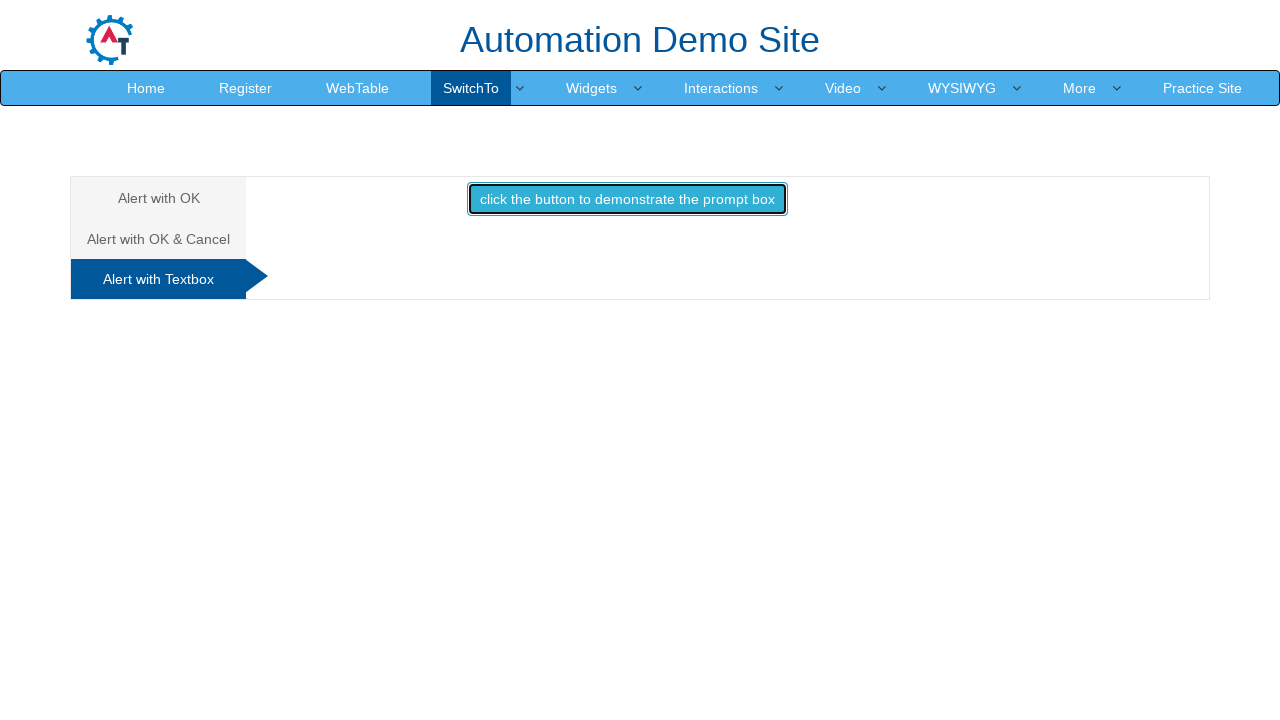

Set up dialog handler to accept prompt alert with text 'YOGESH'
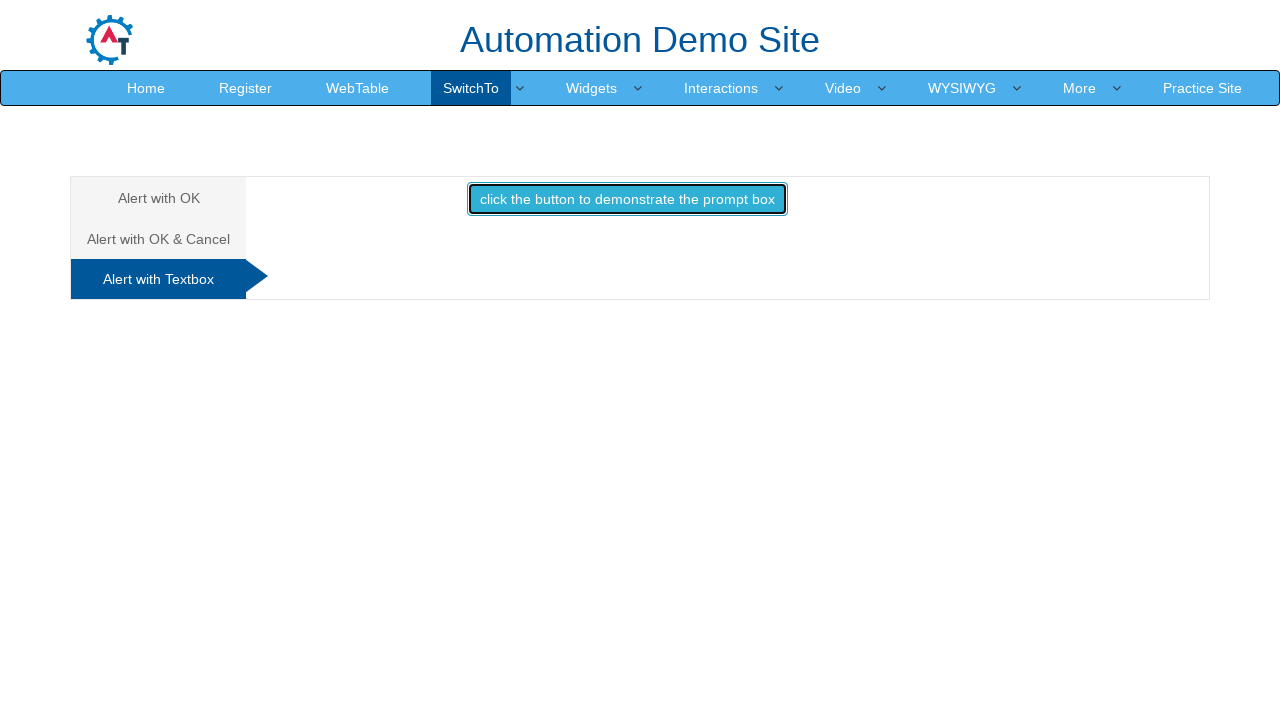

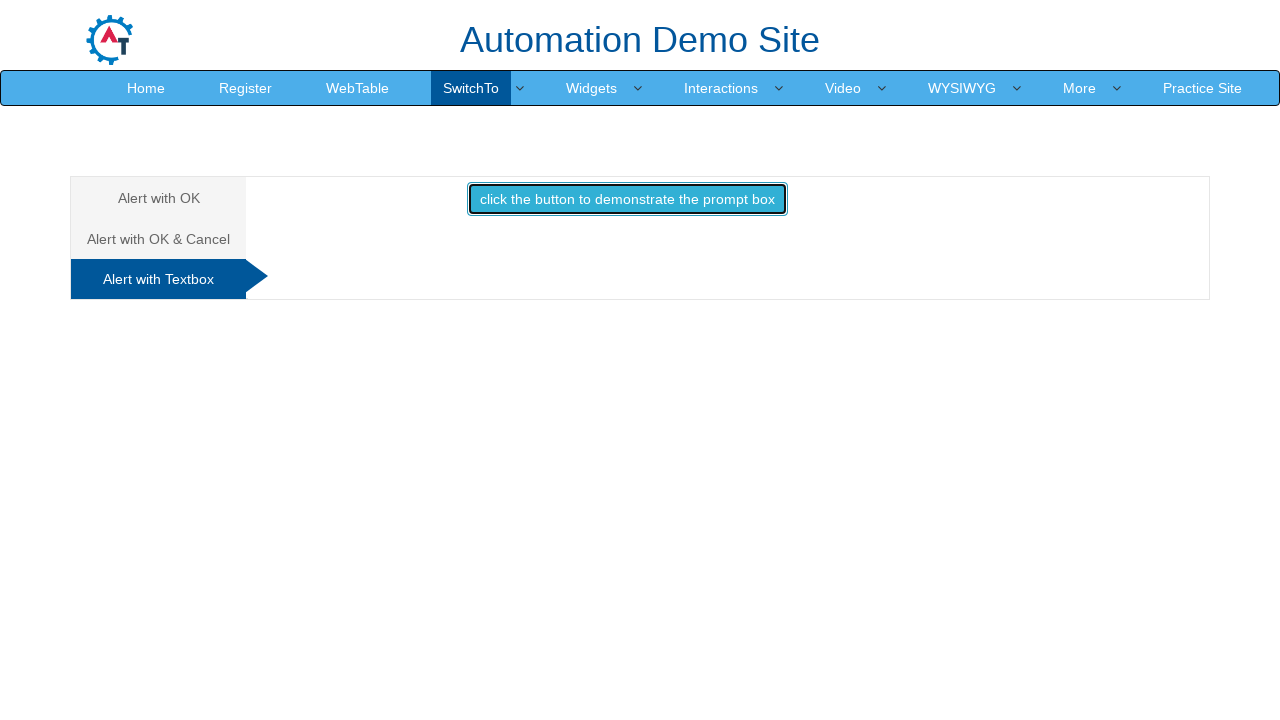